Tests chained hover actions on a nested menu by hovering over Main Item 2, then SUB SUB LIST, then clicking on Sub Sub Item 1

Starting URL: https://demoqa.com/menu

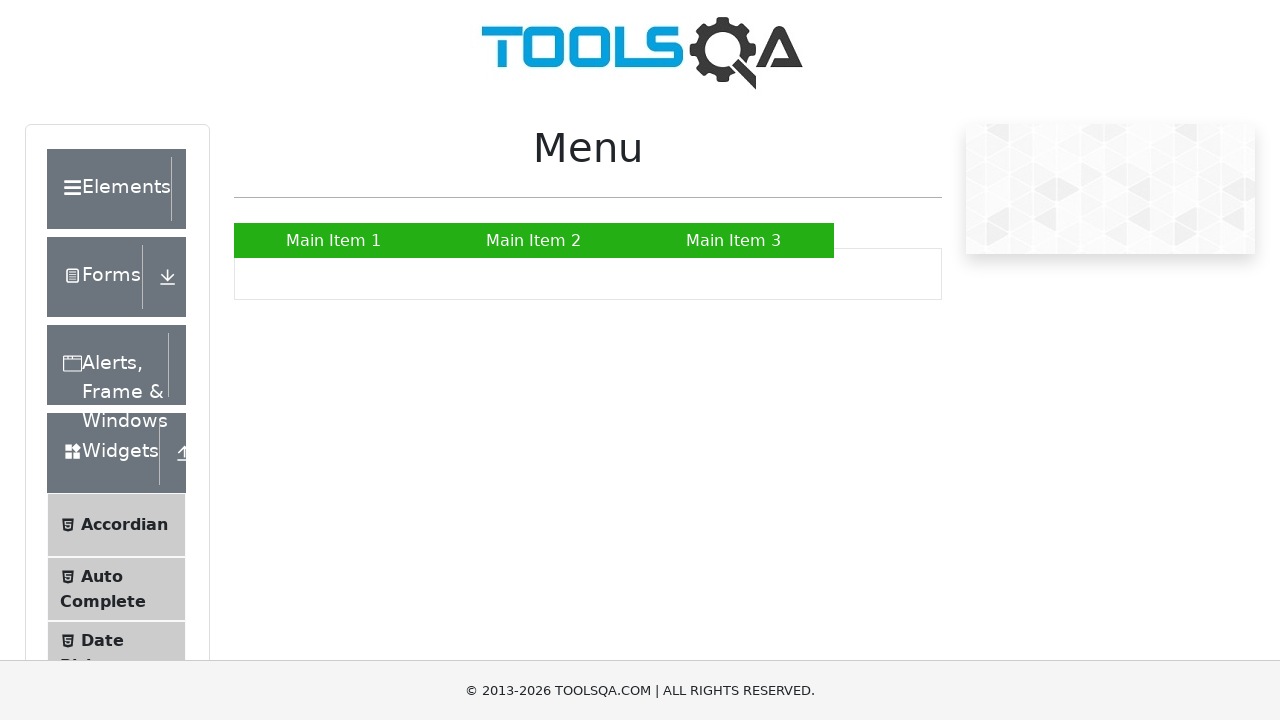

Hovered over Main Item 2 to reveal submenu at (534, 240) on xpath=//a[text()='Main Item 2']
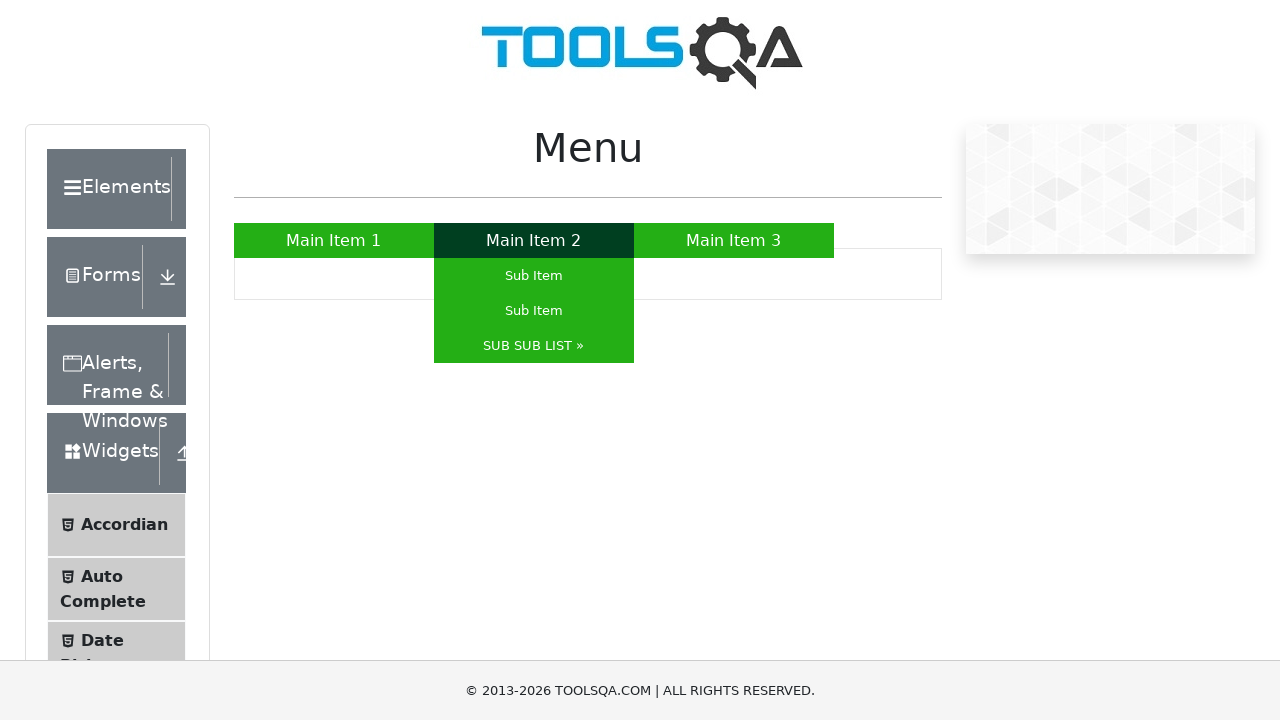

Hovered over SUB SUB LIST to reveal nested submenu at (534, 346) on xpath=//a[text()='SUB SUB LIST »']
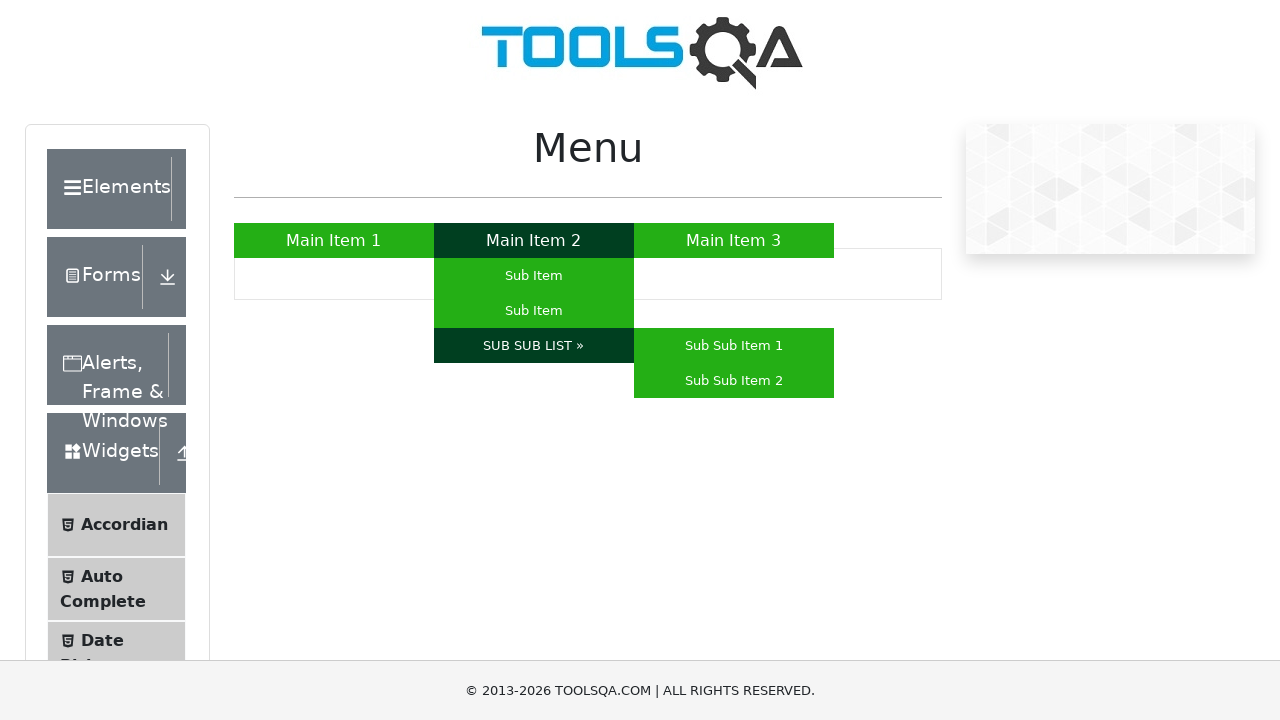

Clicked on Sub Sub Item 1 at (734, 346) on xpath=//a[text() = 'Sub Sub Item 1']
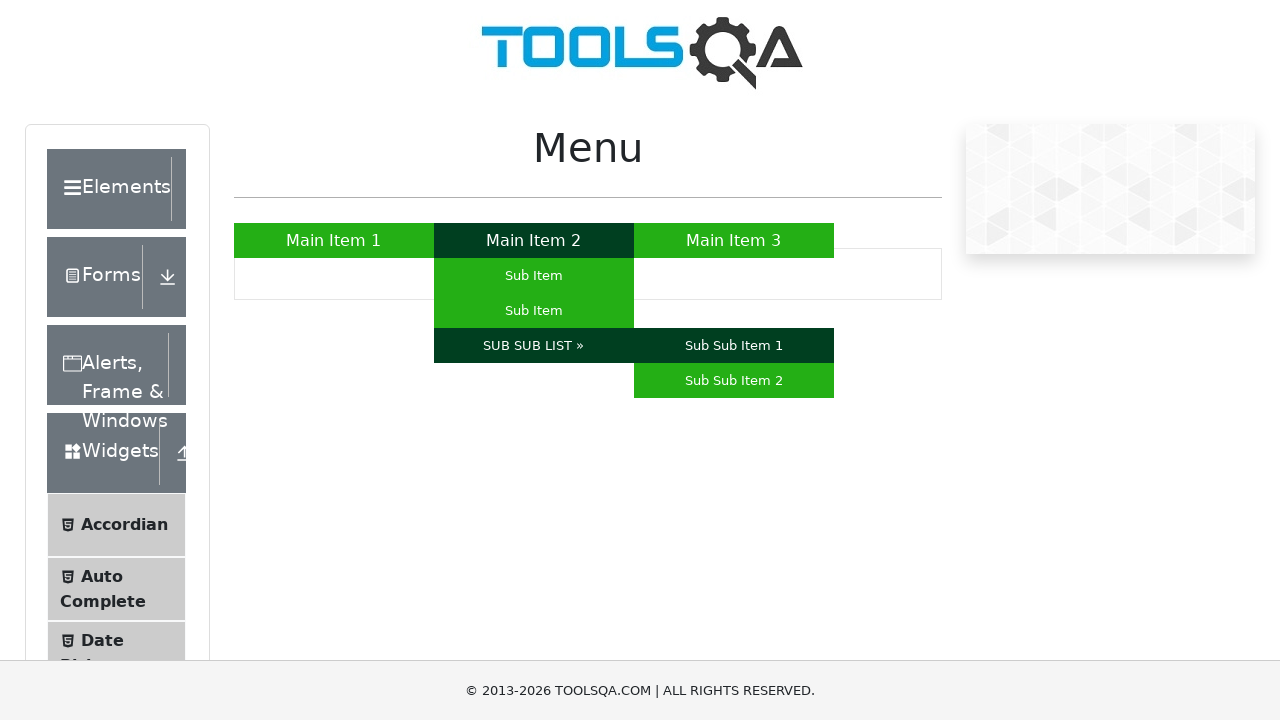

Waited 1000ms for action to complete
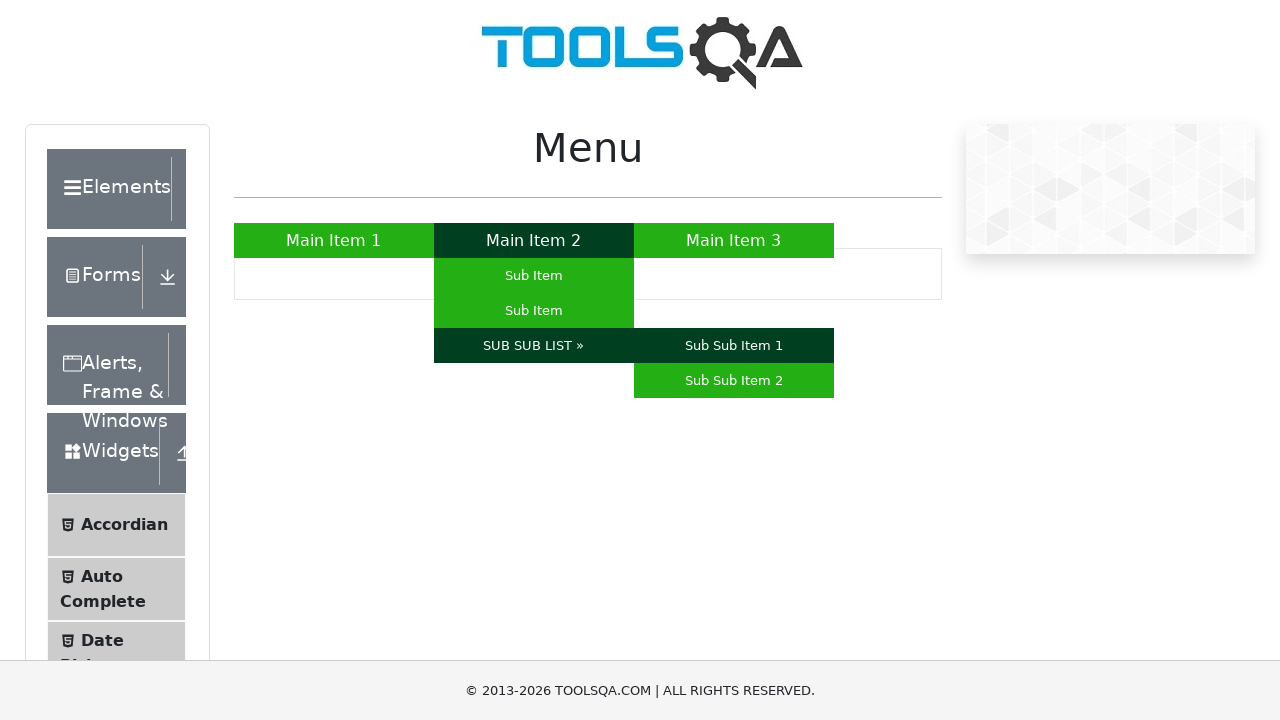

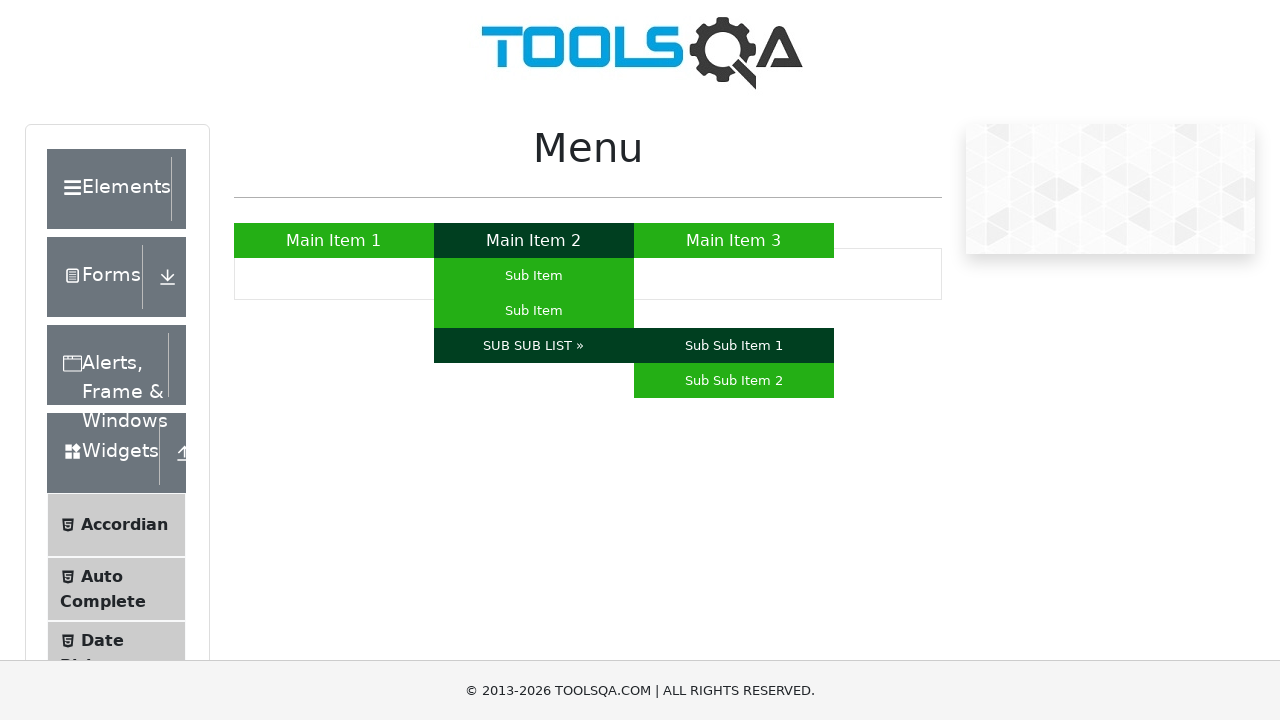